Tests key press functionality by navigating to Key Presses page and sending keyboard input including backspace

Starting URL: https://the-internet.herokuapp.com/

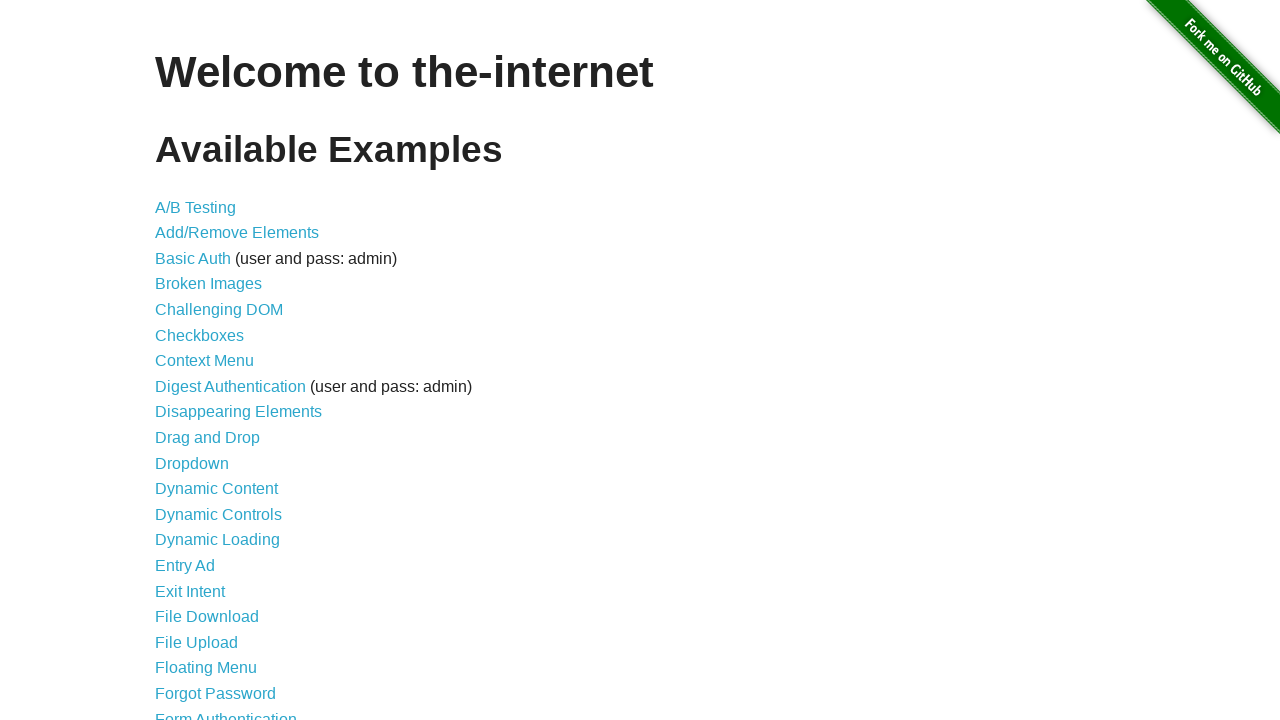

Clicked on Key Presses link to navigate to key press test page at (200, 360) on text=Key Presses
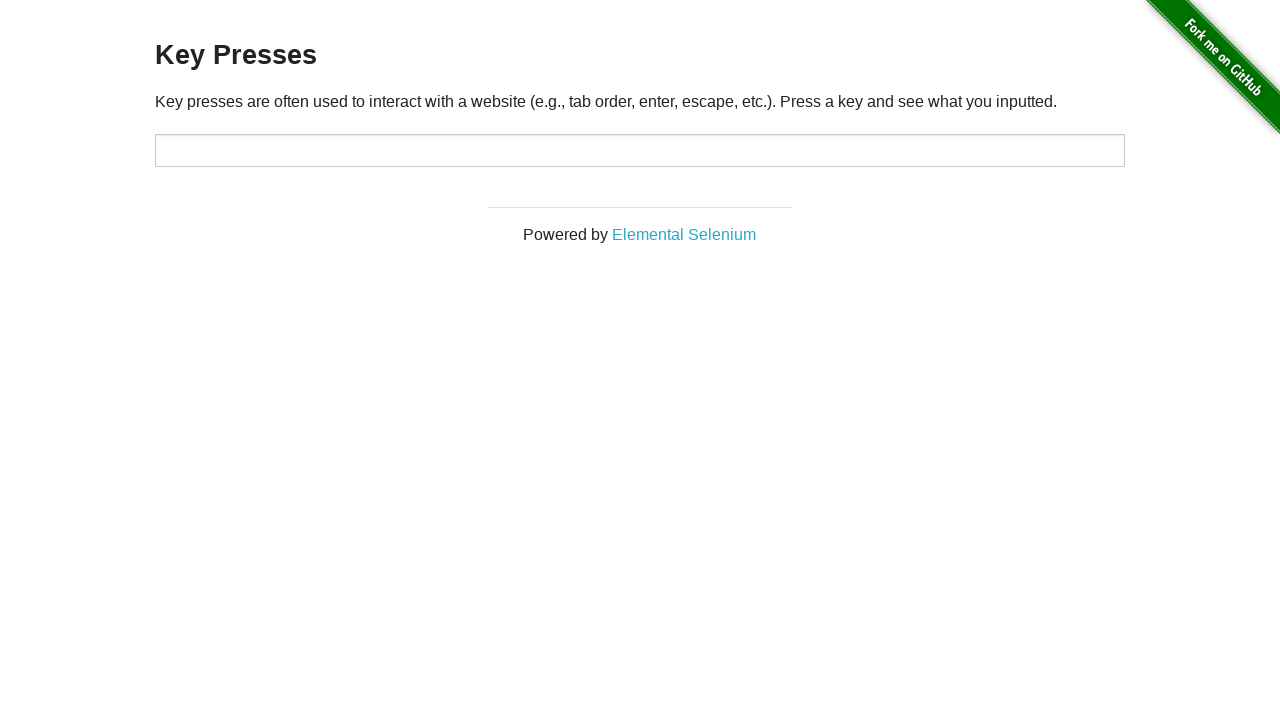

Filled target input field with character 'A' on #target
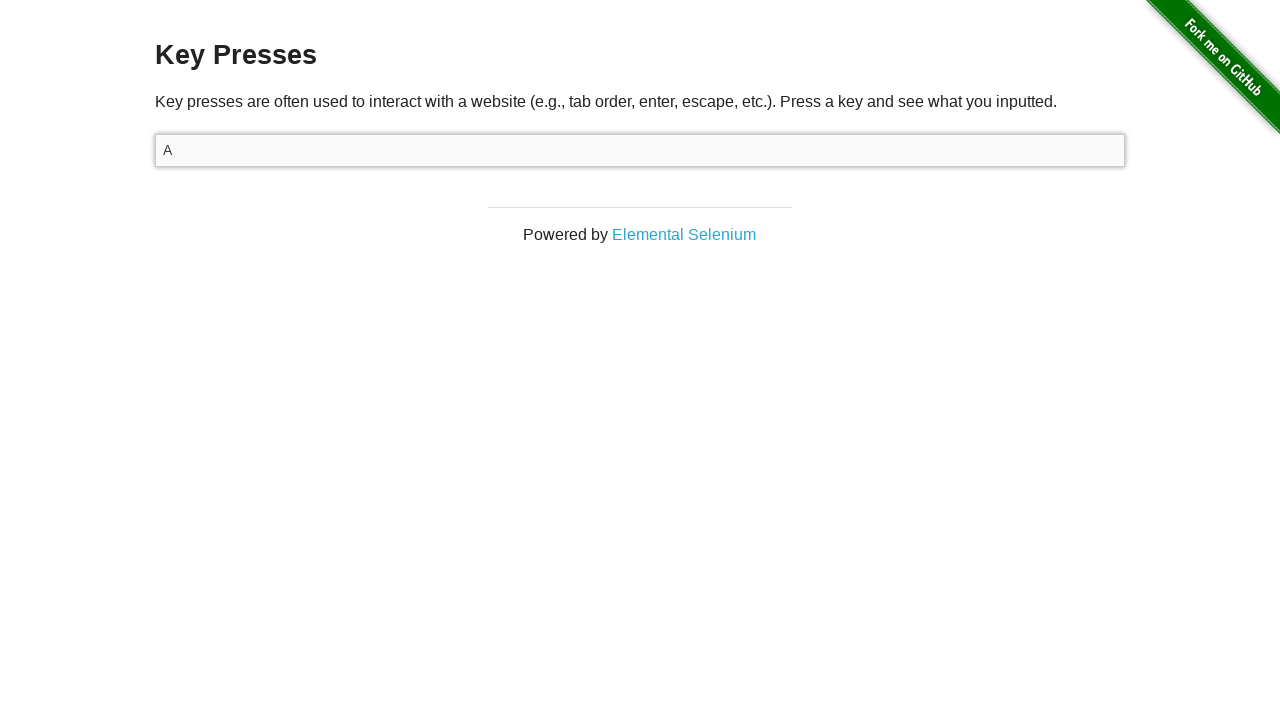

Pressed Backspace key to delete the 'A' character on #target
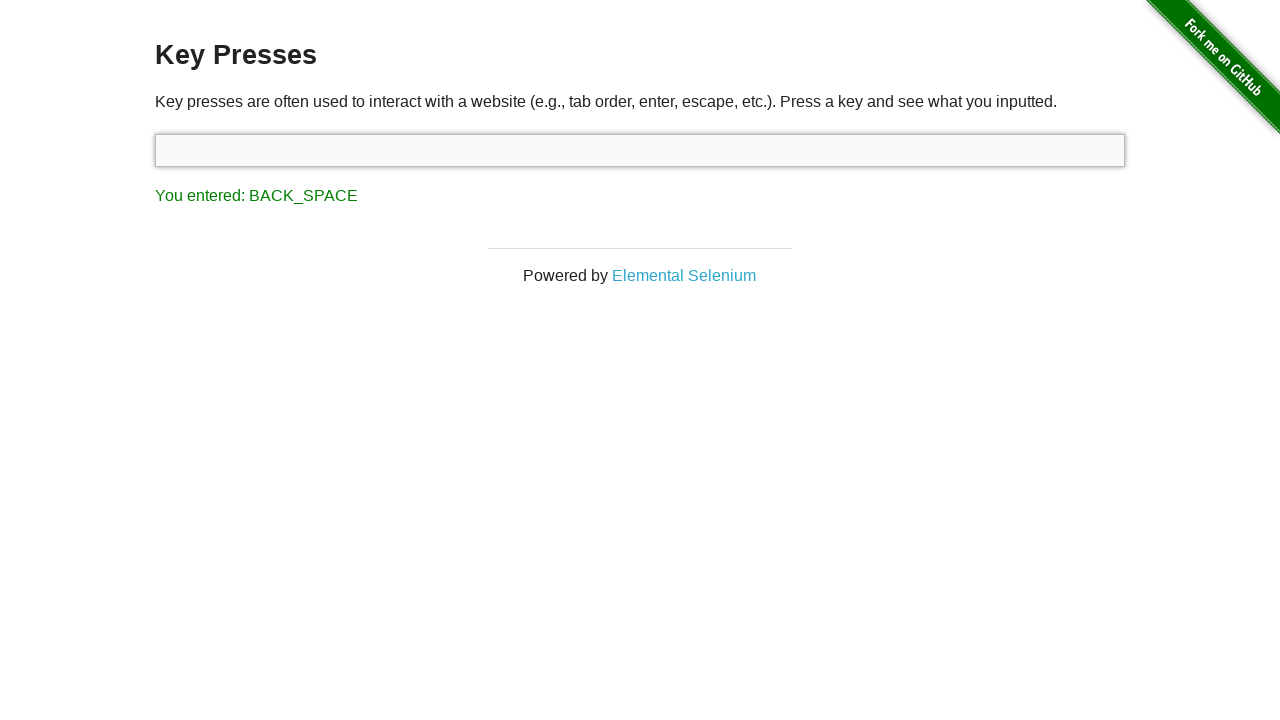

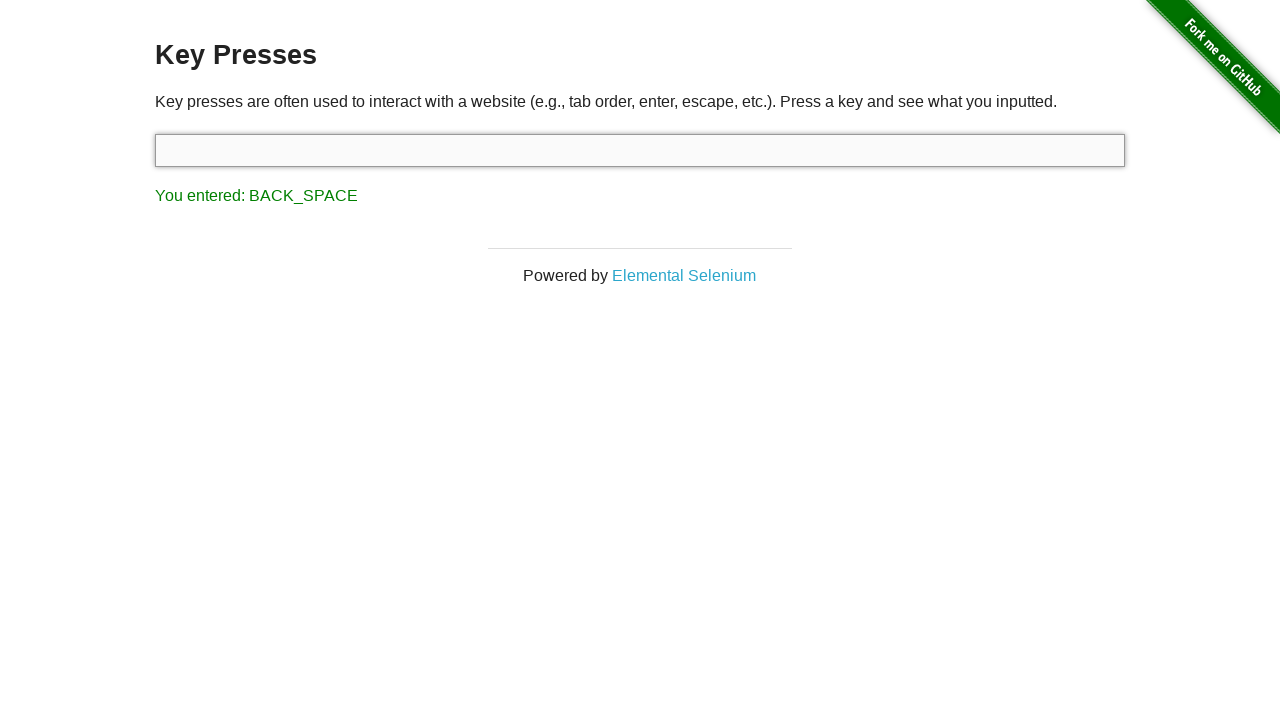